Tests a registration form by filling in first name, last name, and address fields, then clears the first name and selects the Male gender radio button

Starting URL: https://demo.automationtesting.in/Register.html

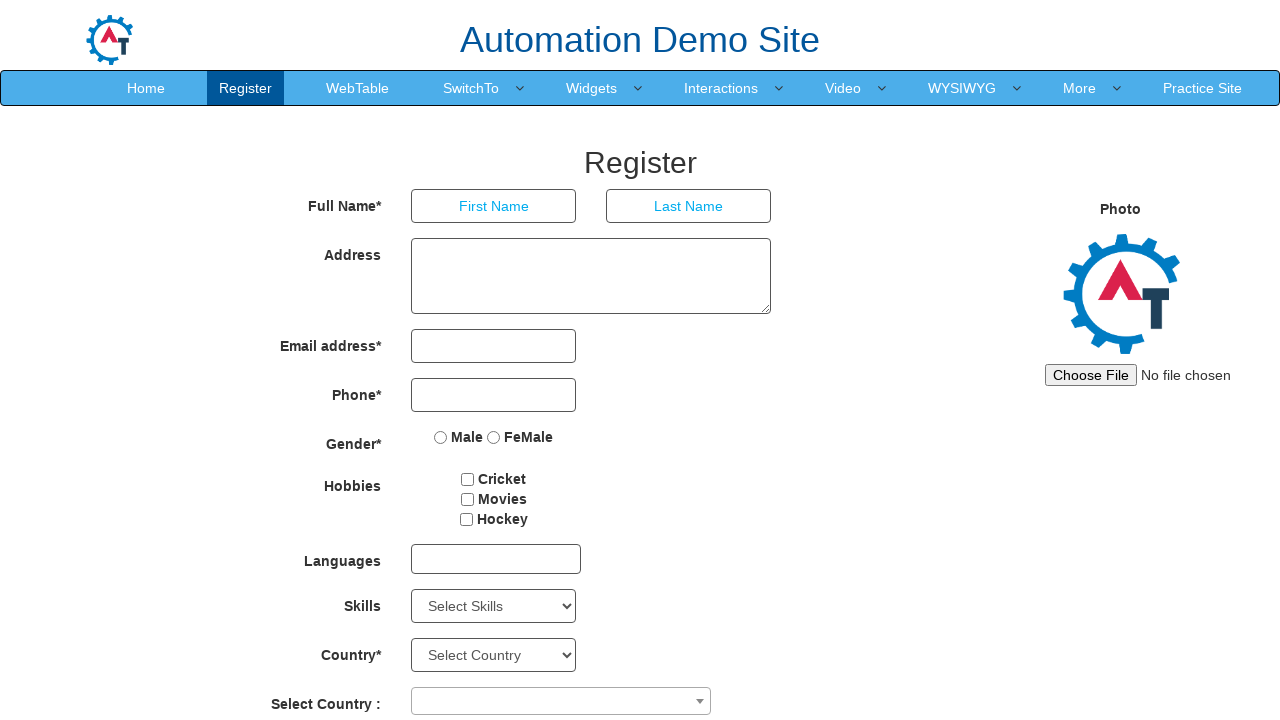

Filled first name field with 'Test' on input[placeholder='First Name']
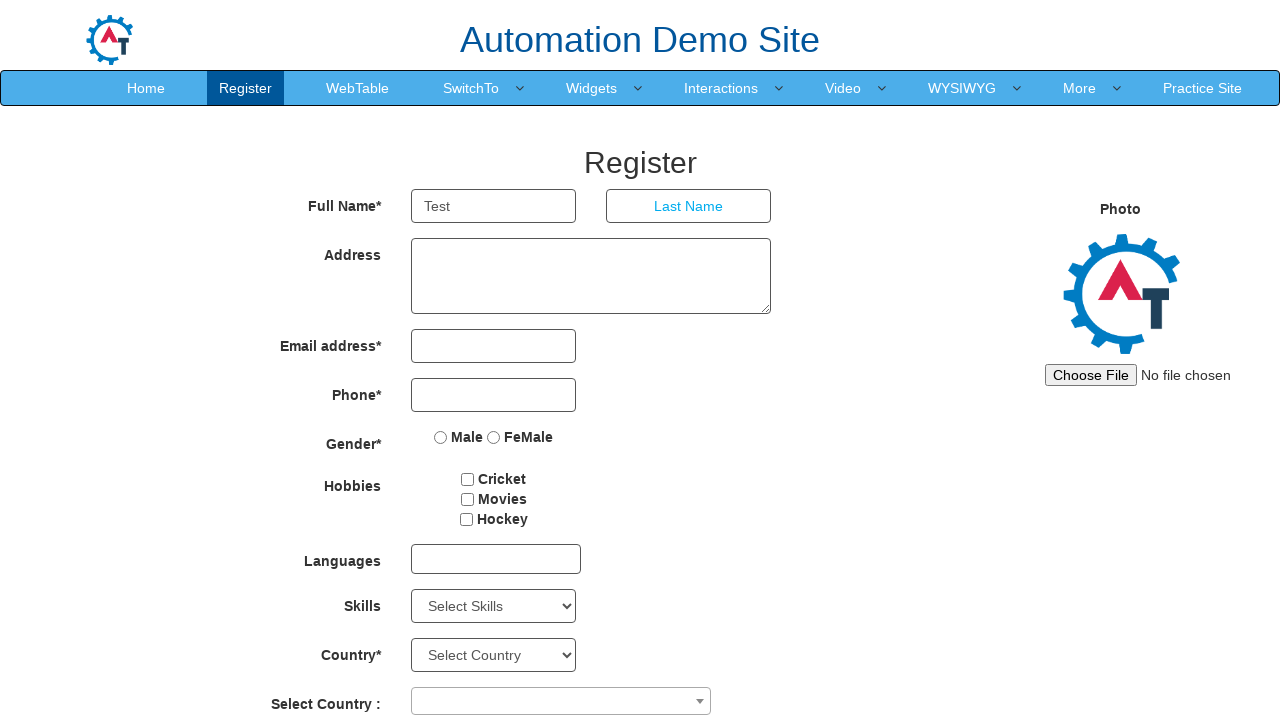

Filled last name field with 'Java' on input[placeholder='Last Name']
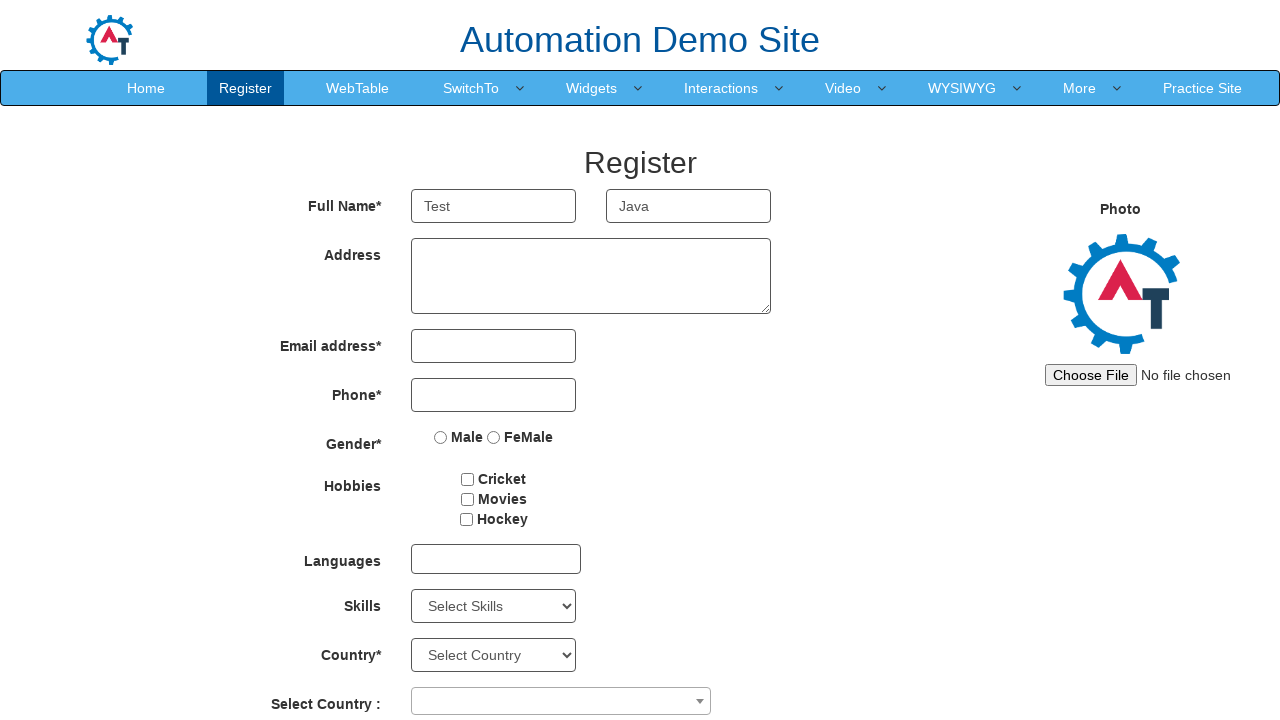

Filled address field with 'Chennai' on textarea[ng-model='Adress']
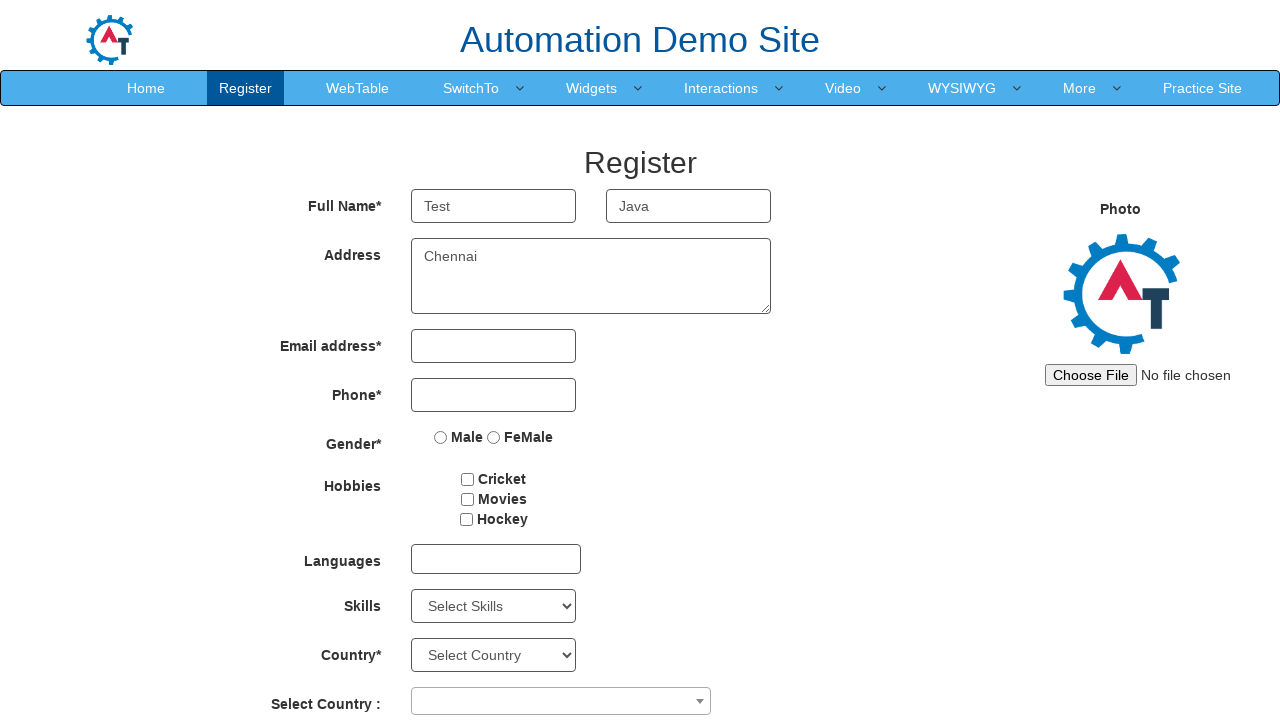

Cleared first name field on input[placeholder='First Name']
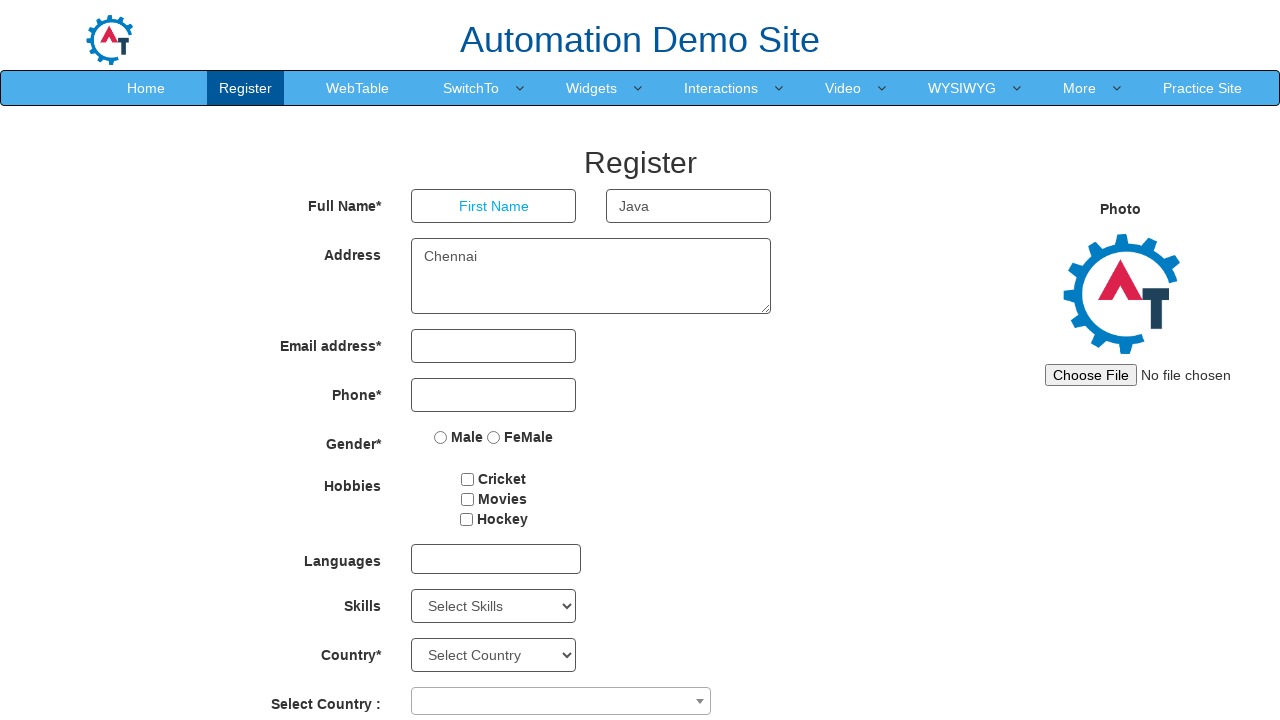

Selected Male gender radio button at (441, 437) on input[value='Male']
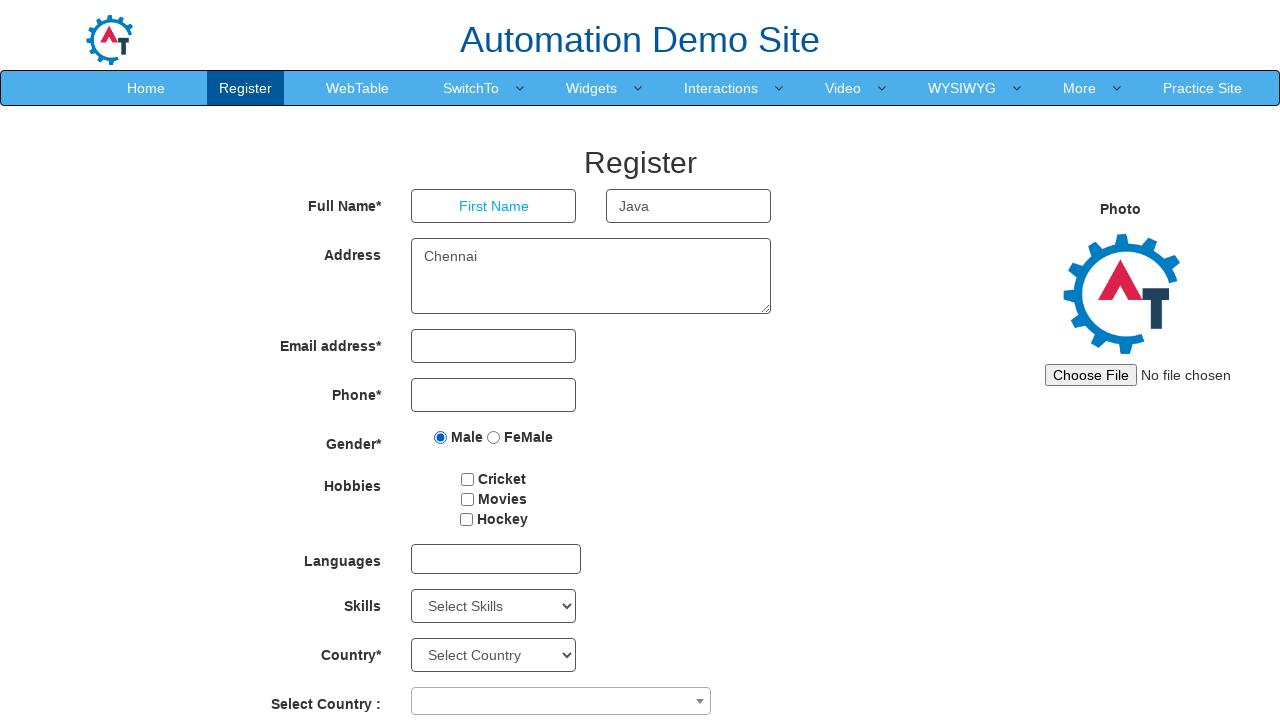

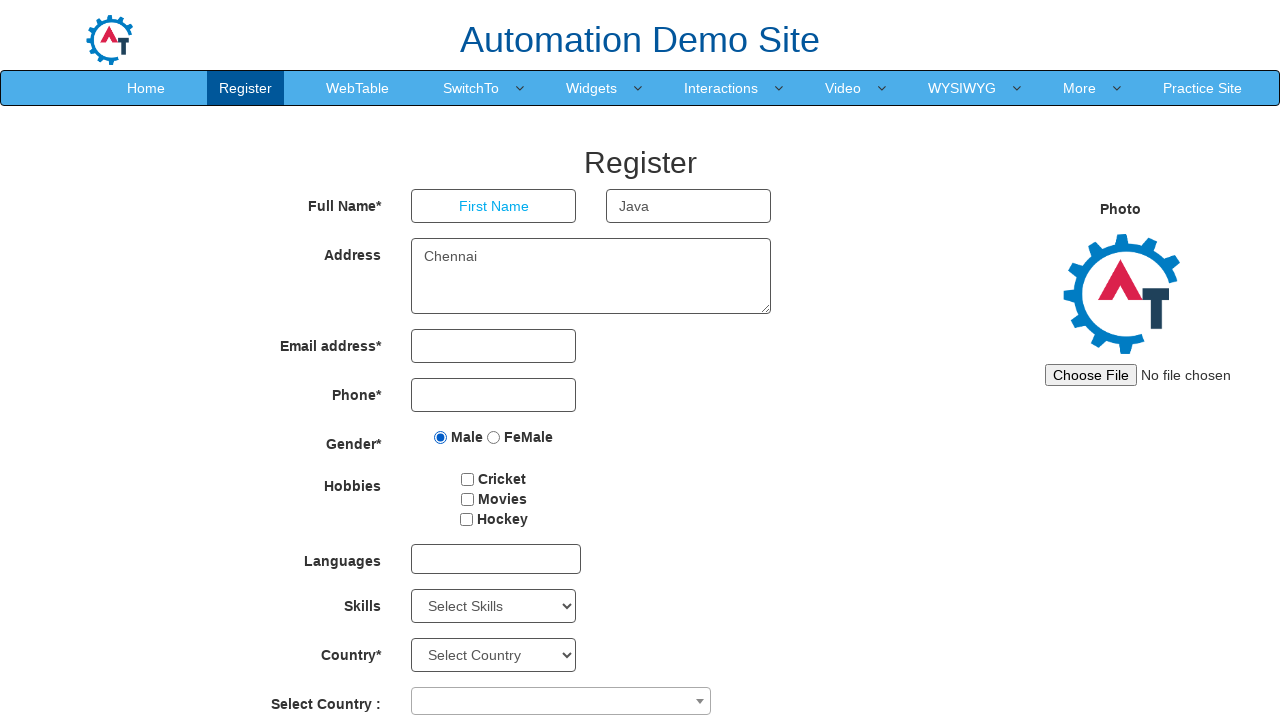